Tests file download functionality by navigating to a download page, clicking on a download link, and verifying that a file is downloaded successfully.

Starting URL: https://the-internet.herokuapp.com/download

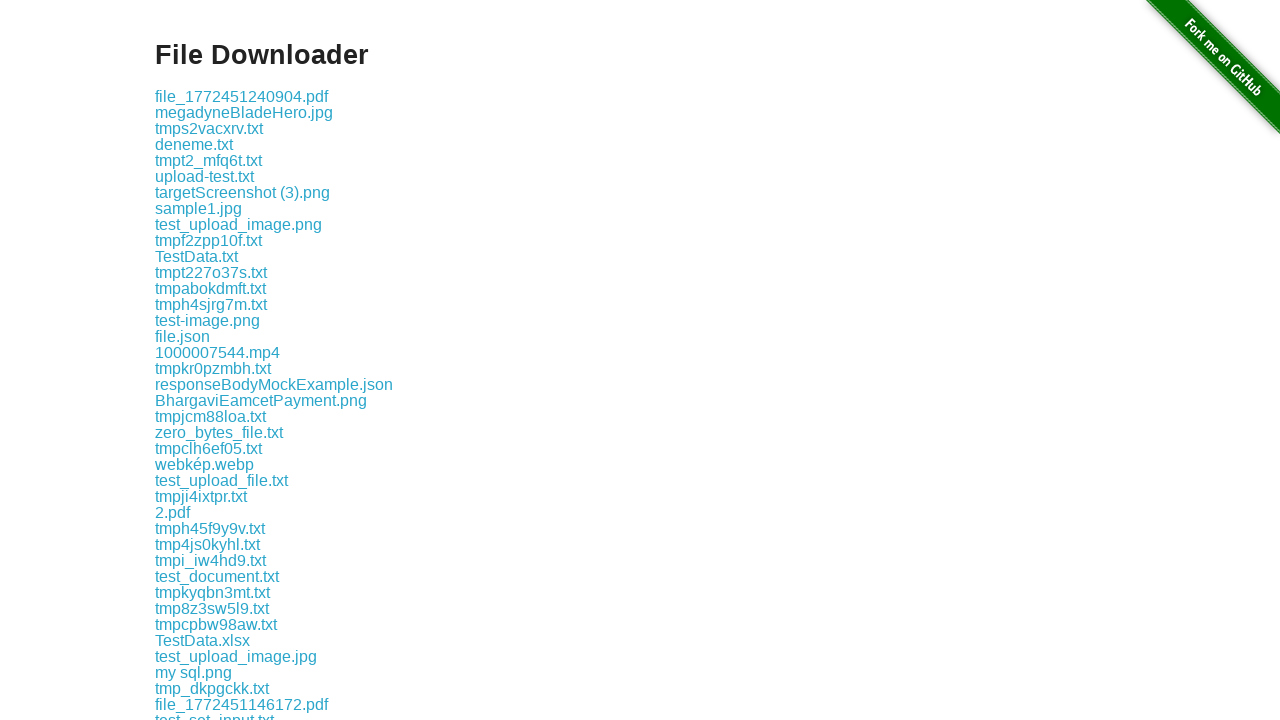

Clicked the first download link at (242, 96) on .example a >> nth=0
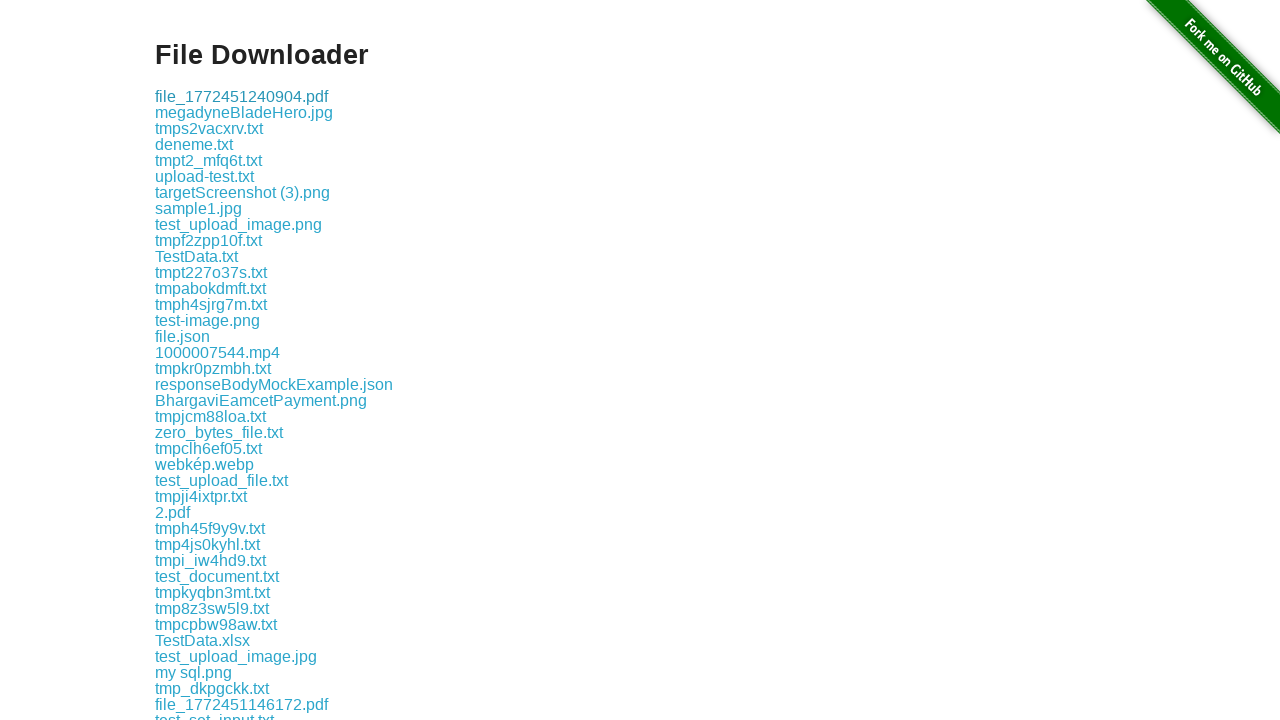

Download link selector confirmed visible on page
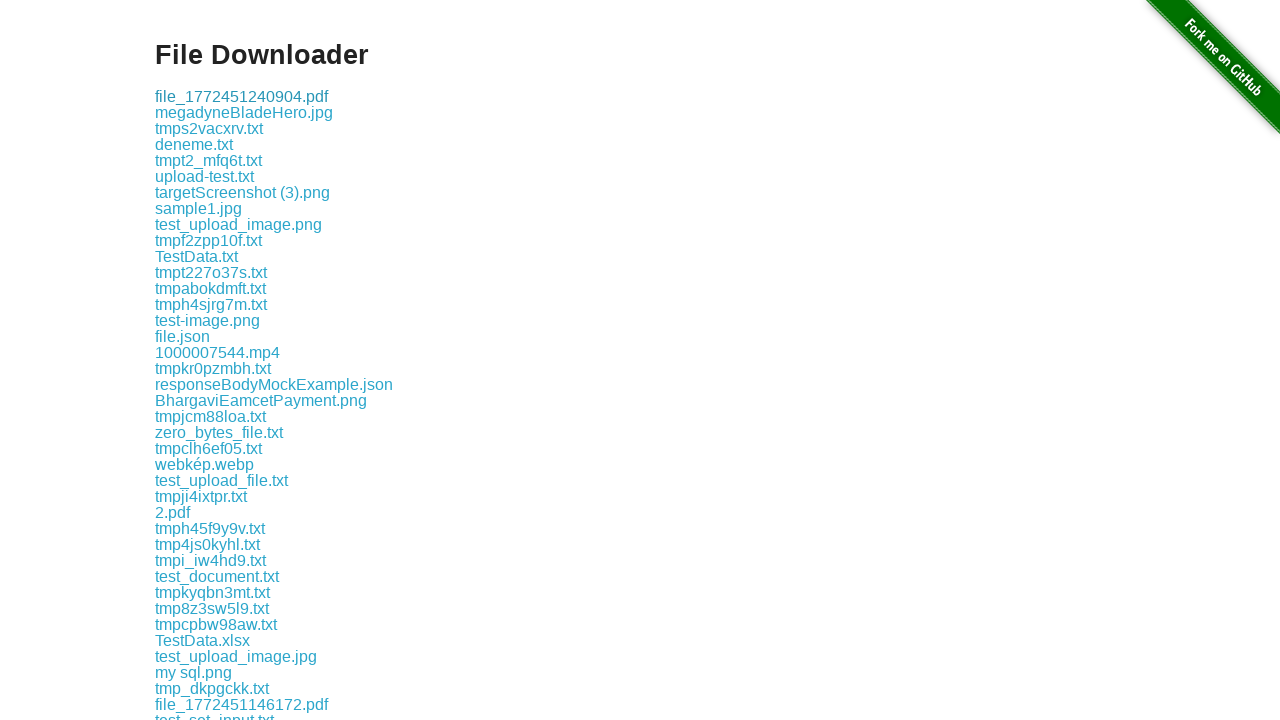

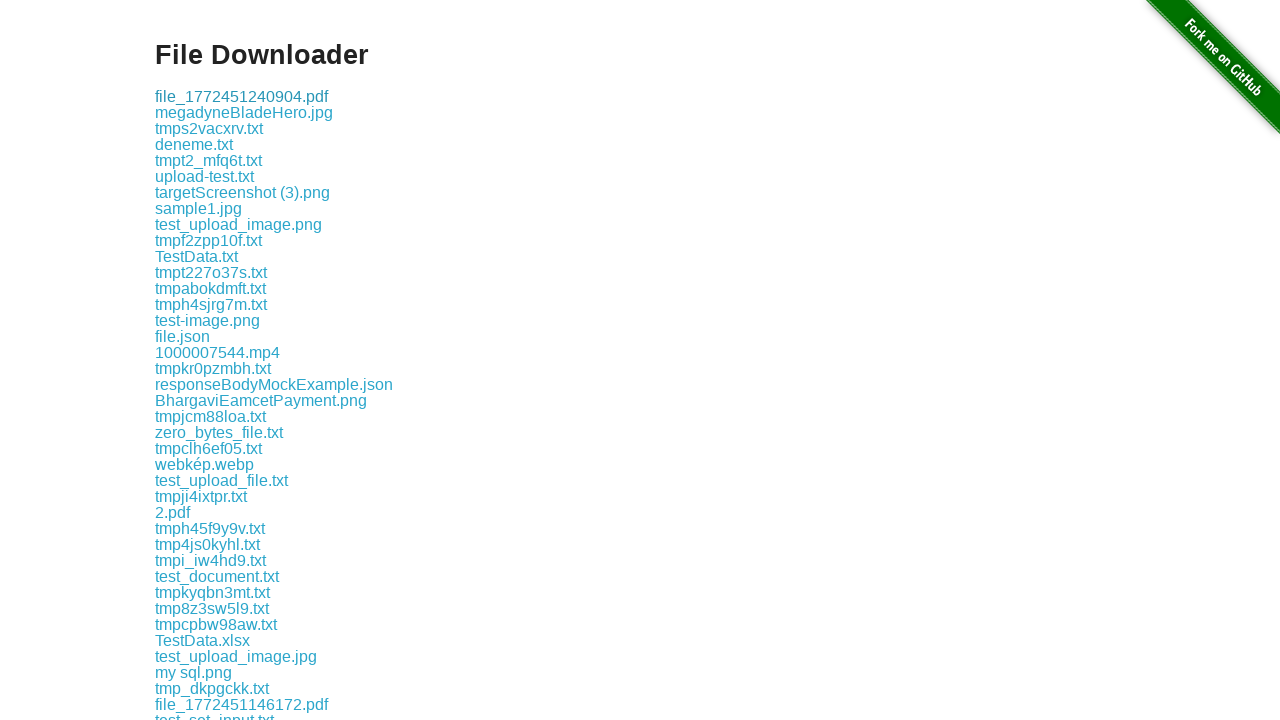